Navigates to a practice page, scrolls to a table, and interacts with table elements to verify structure and content

Starting URL: http://qaclickacademy.com/practice.php

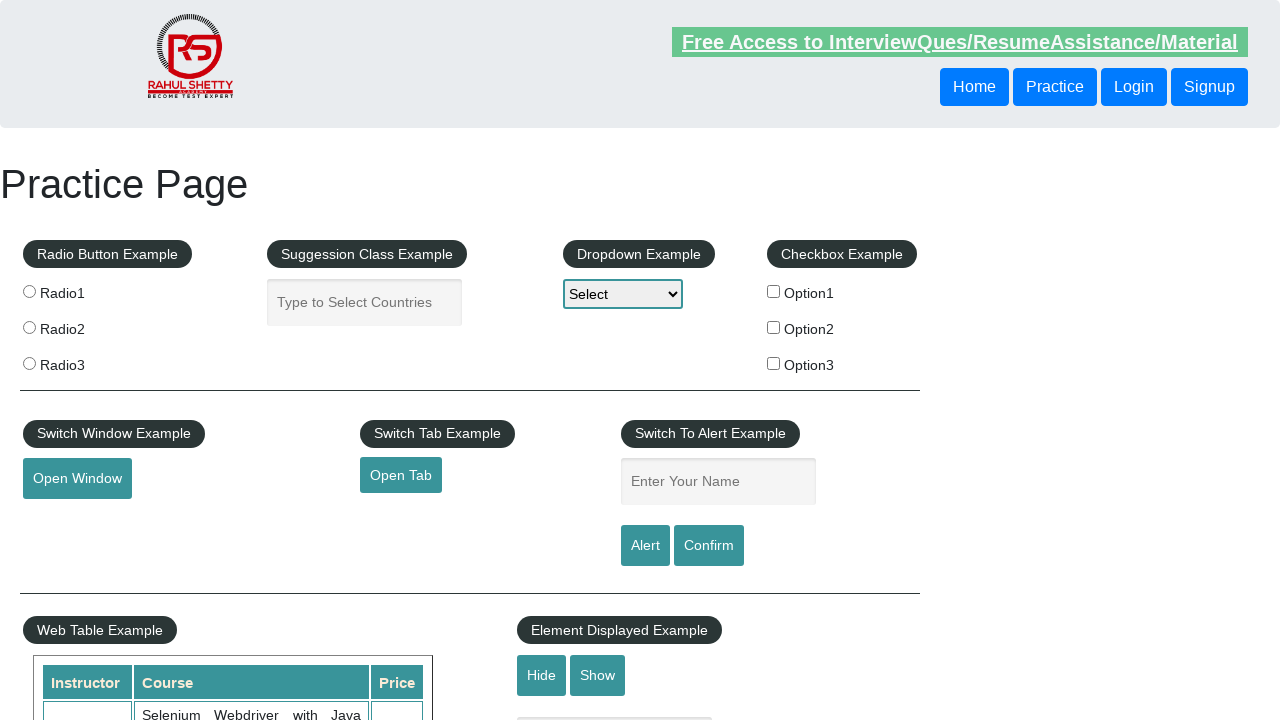

Scrolled down 575 pixels to reach table section
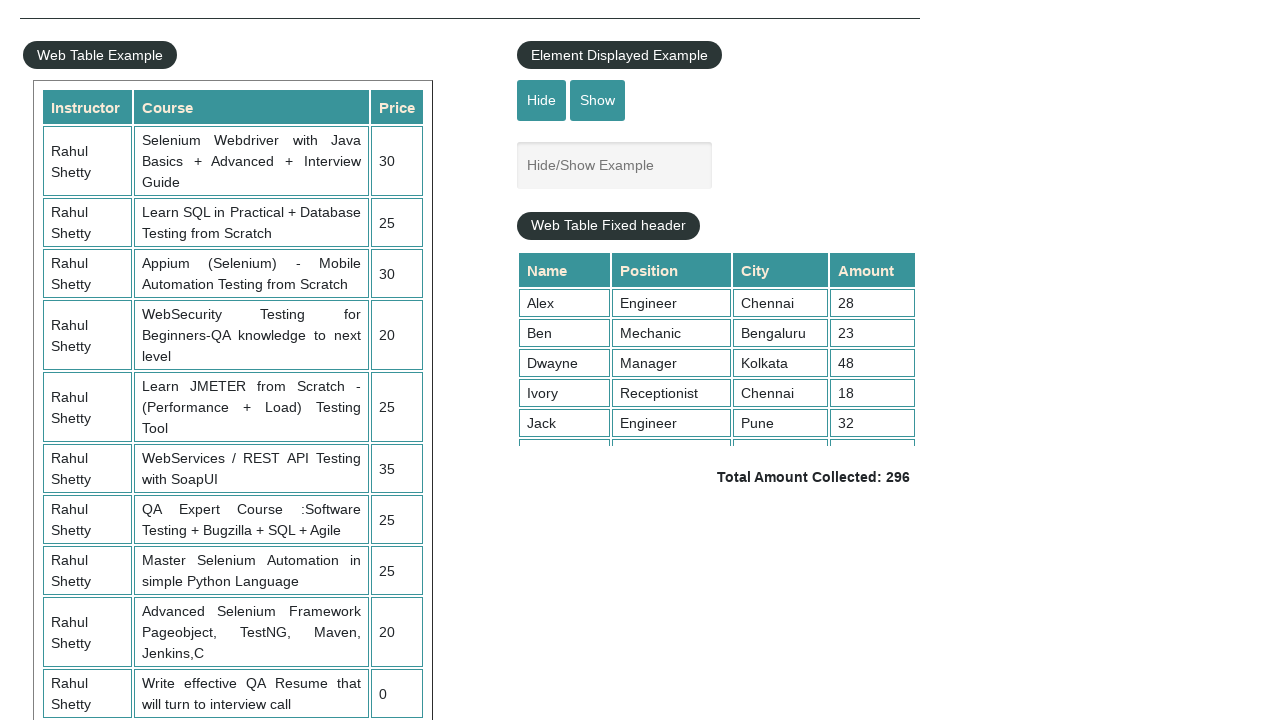

Table element became visible and loaded
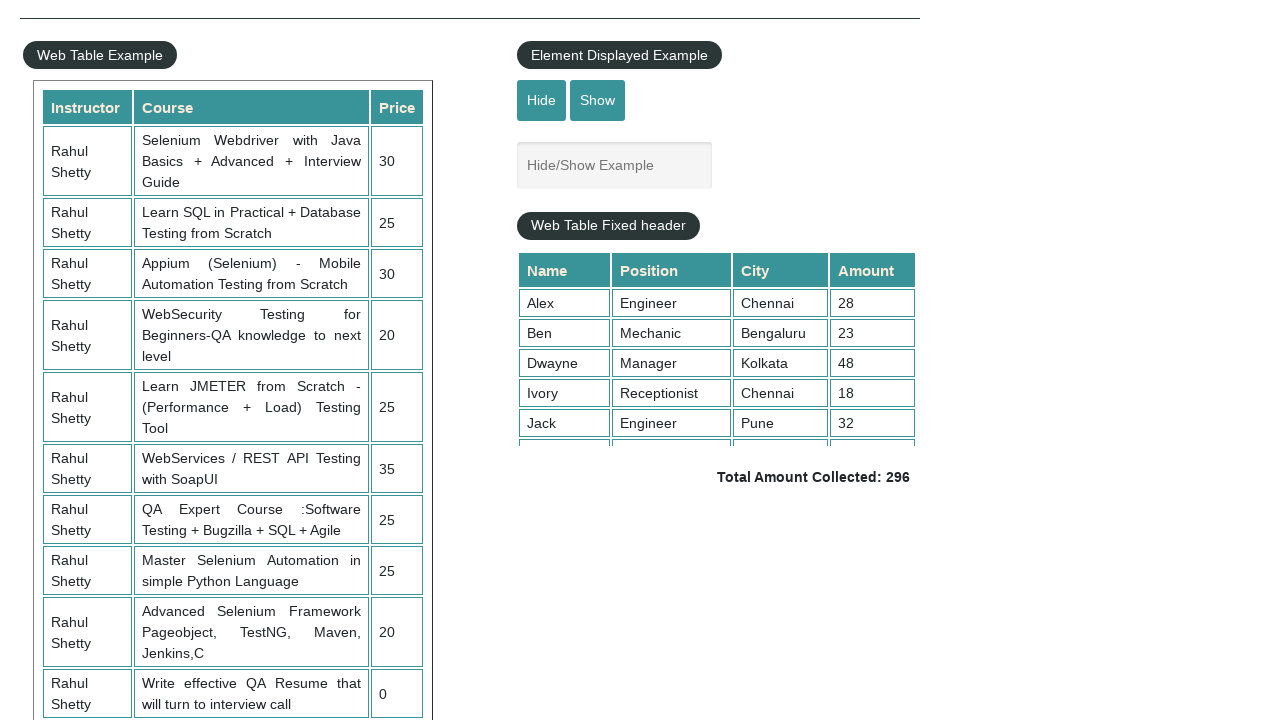

Retrieved all table rows
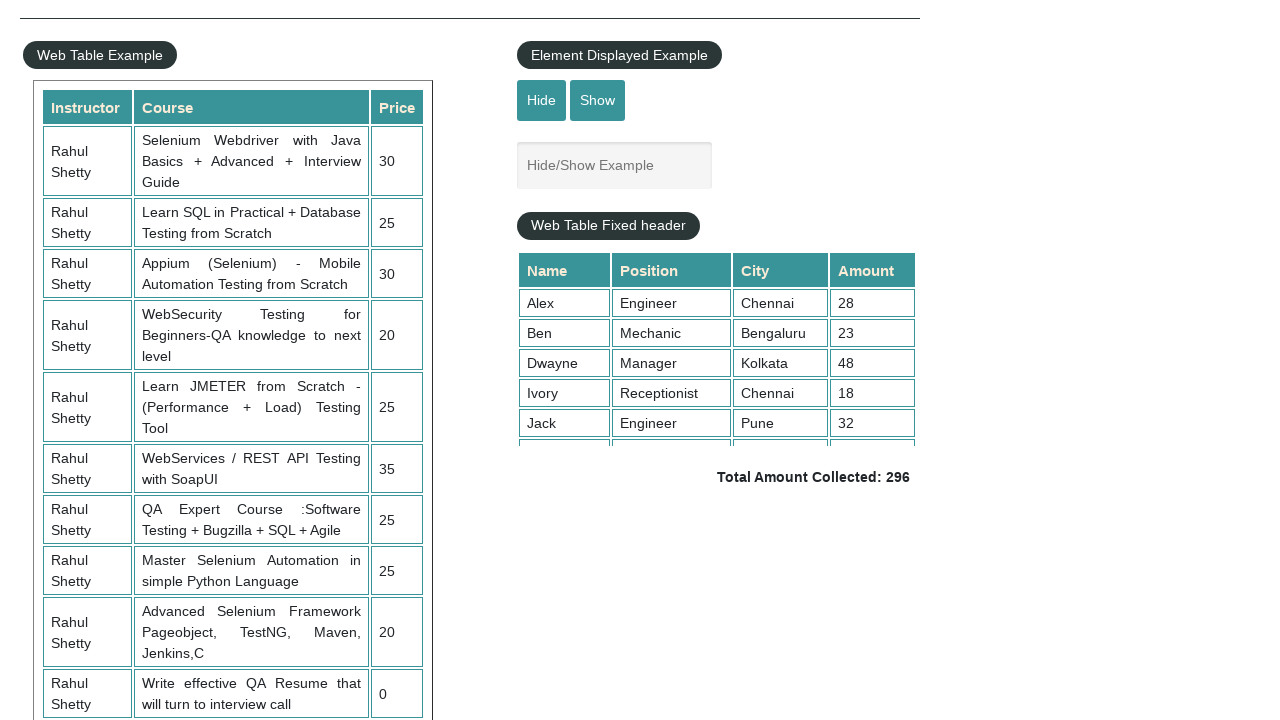

Retrieved all table column headers
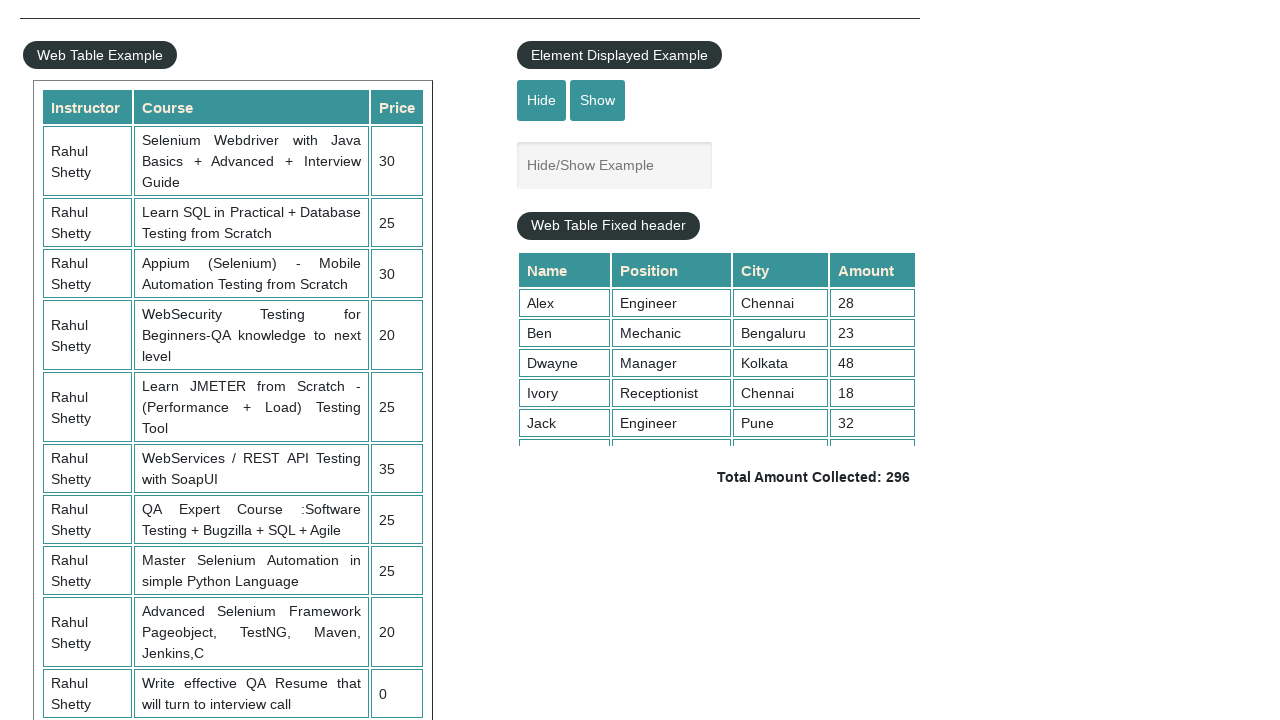

Located second row (3rd child) in table
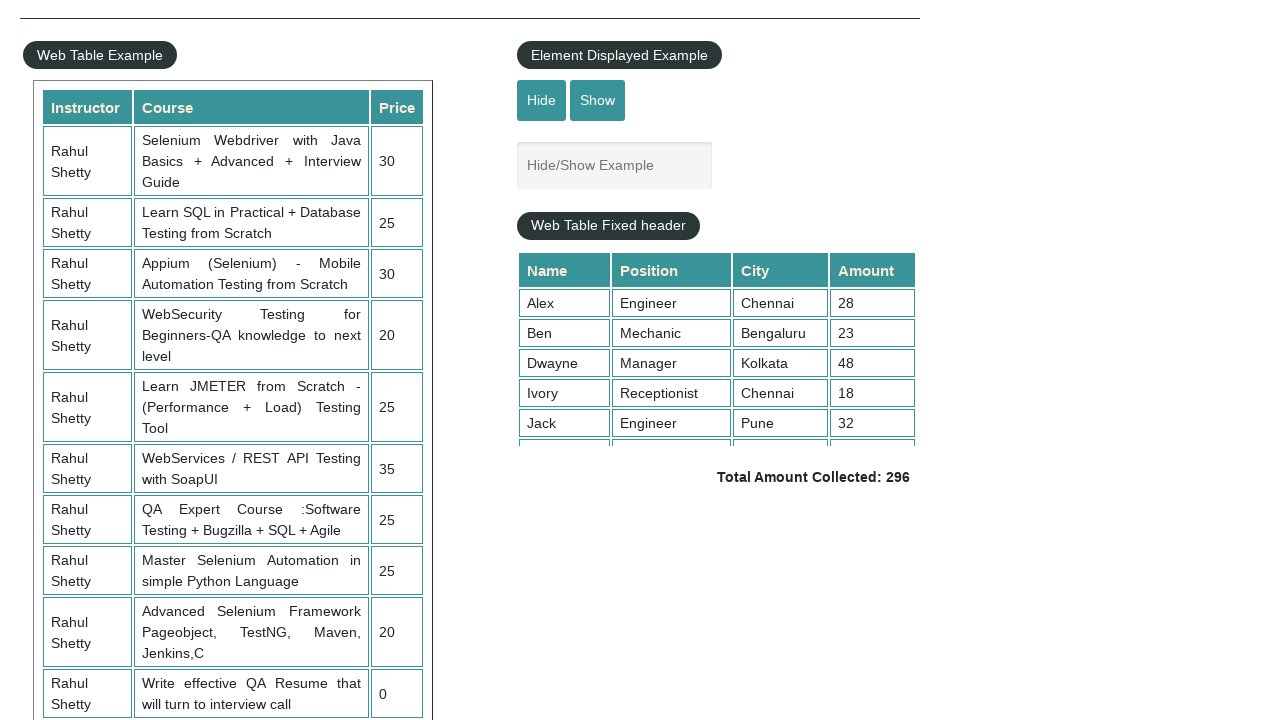

Verified table contains rows
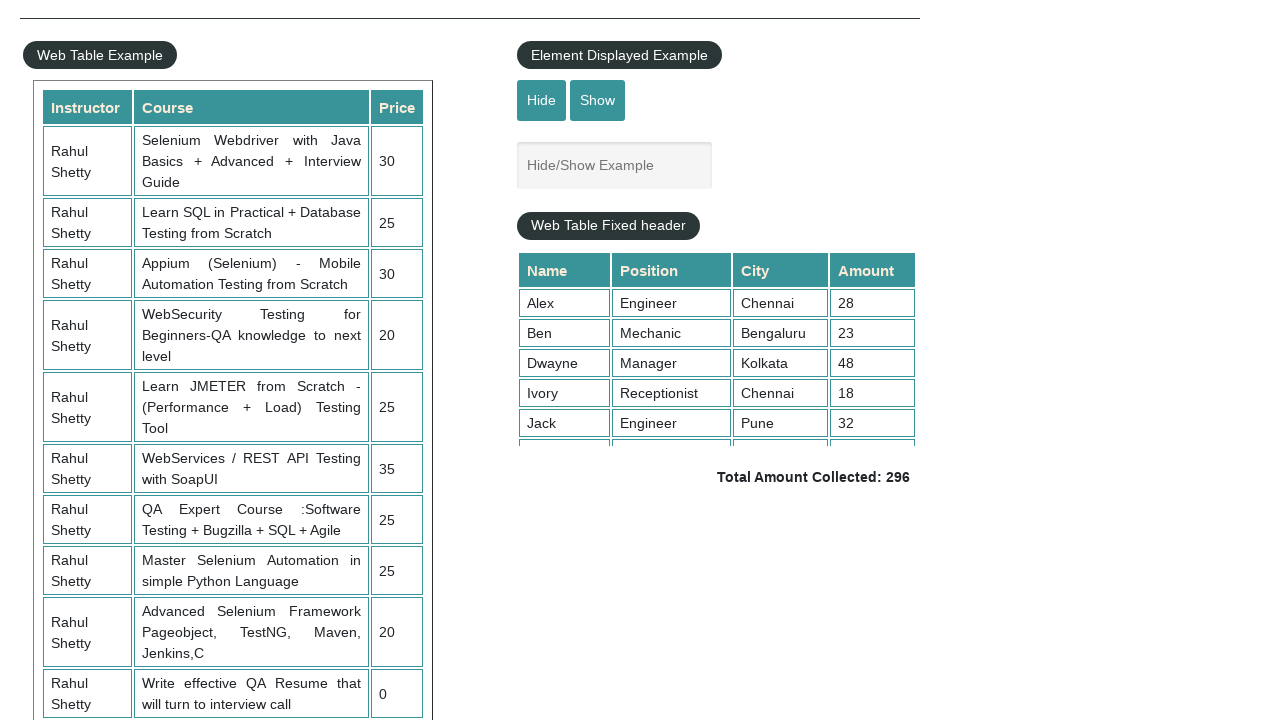

Verified table contains column headers
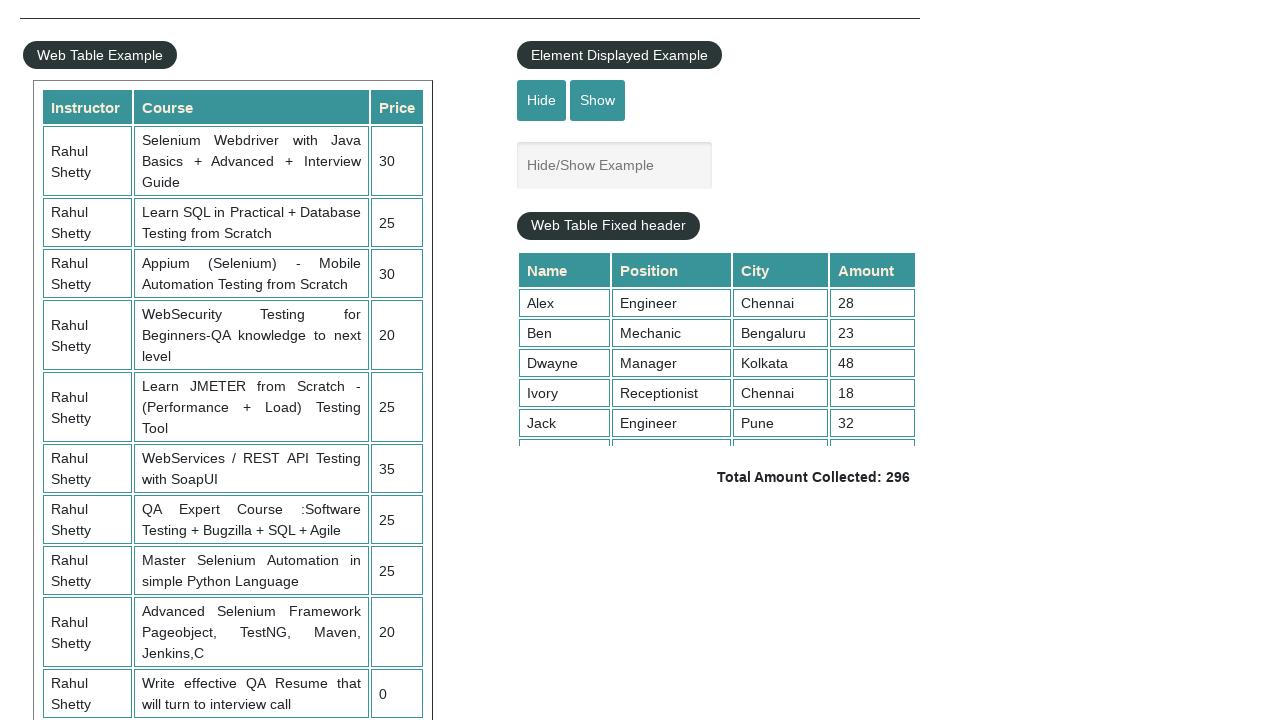

Verified second row is visible in table
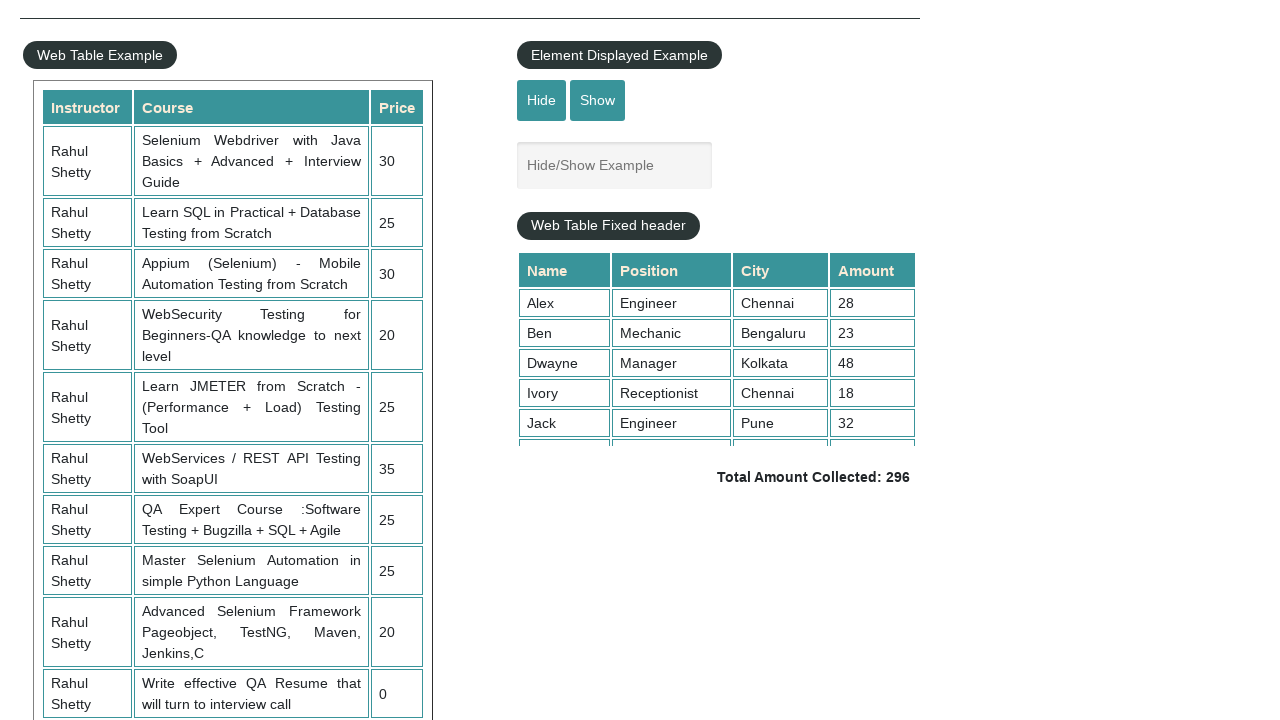

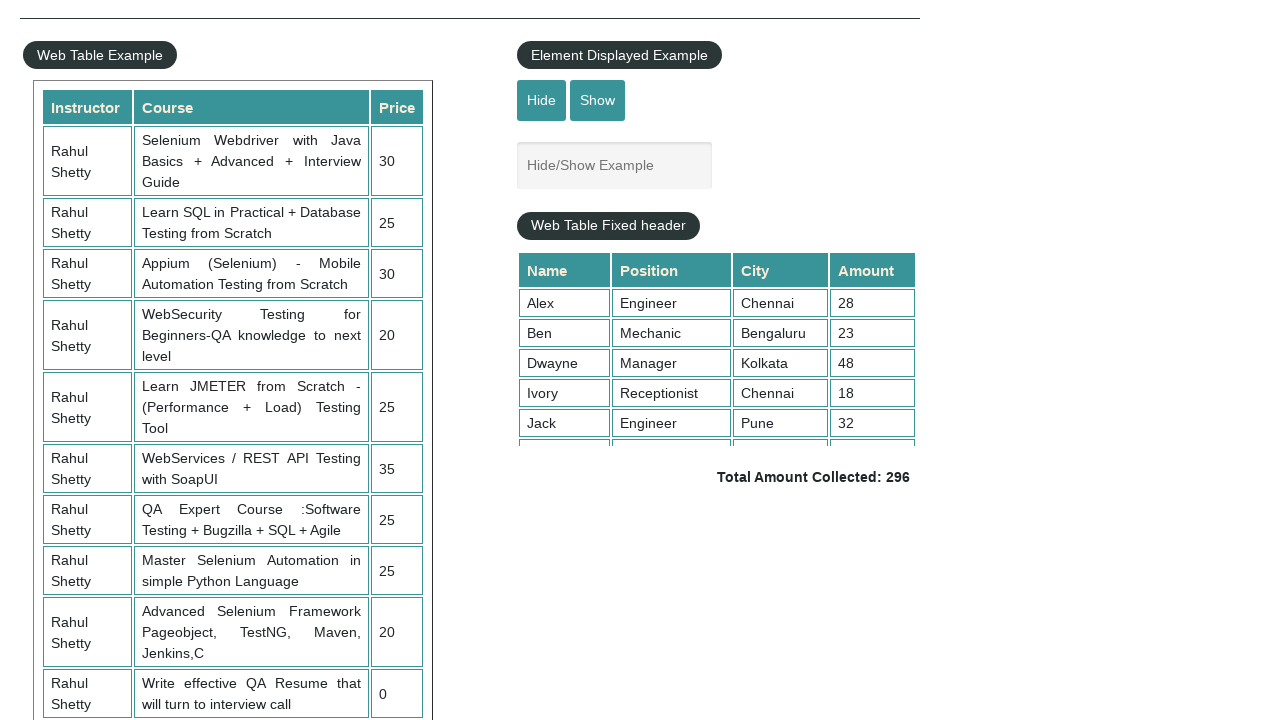